Tests the passenger count increment functionality on a travel booking page by clicking the increment button multiple times to increase the adult passenger count

Starting URL: https://rahulshettyacademy.com/dropdownsPractise/

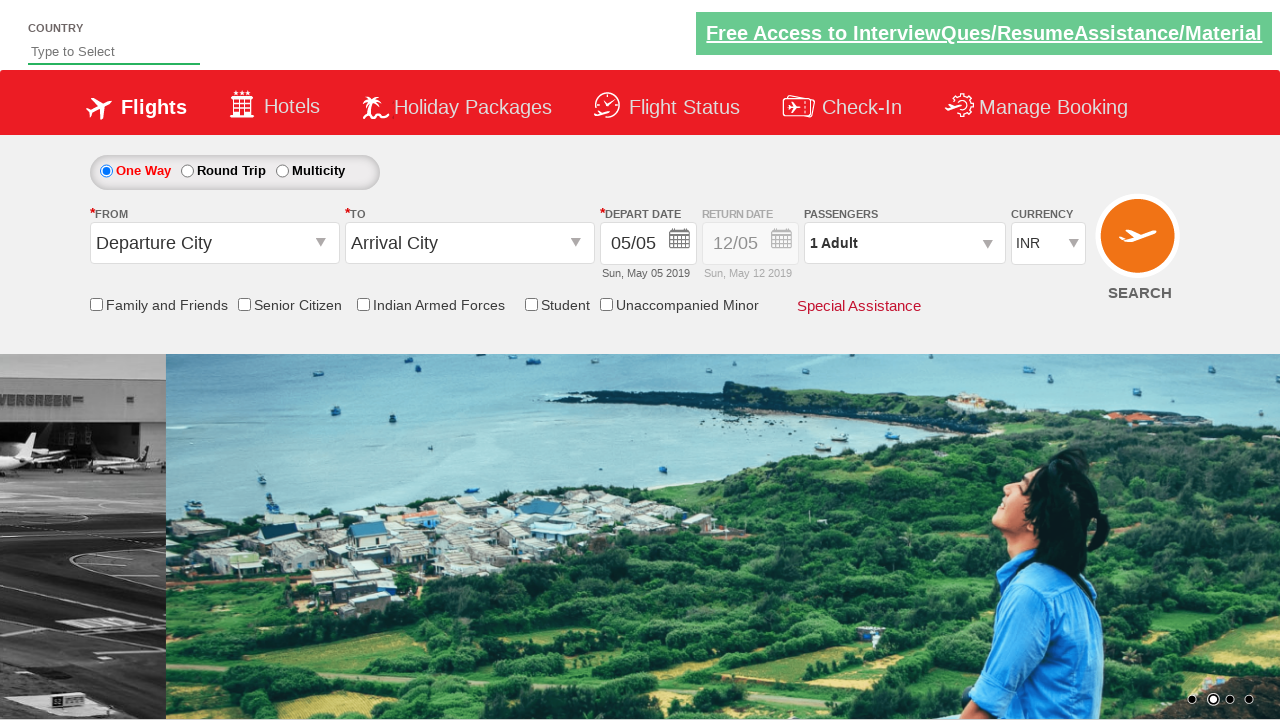

Clicked on passenger info dropdown to open it at (904, 243) on div#divpaxinfo
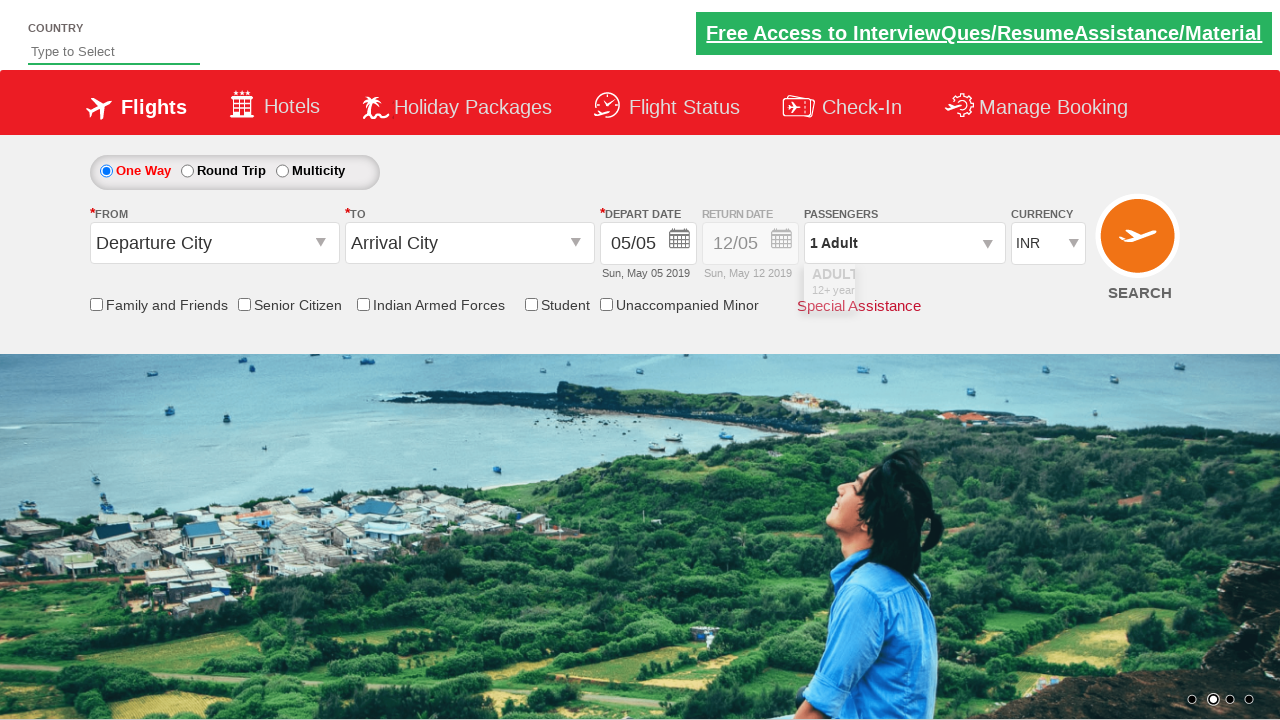

Adult increment button became visible
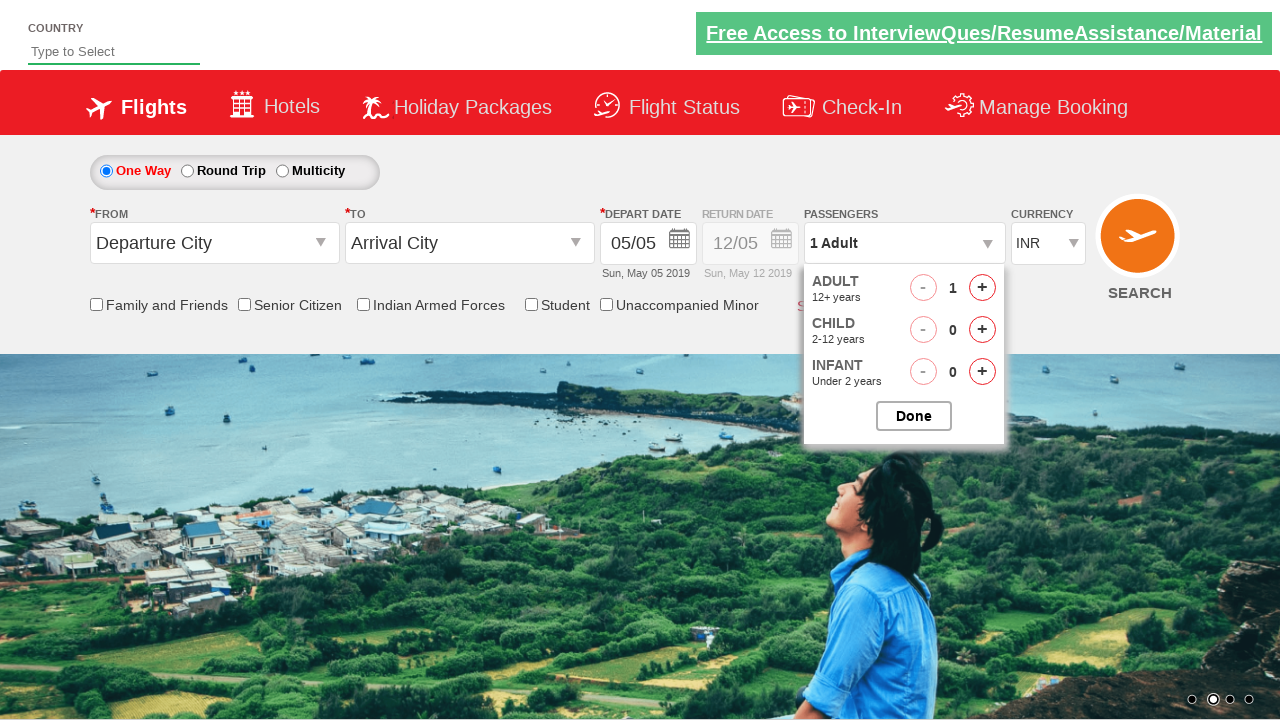

Clicked adult increment button (click 1 of 5) at (982, 288) on span#hrefIncAdt
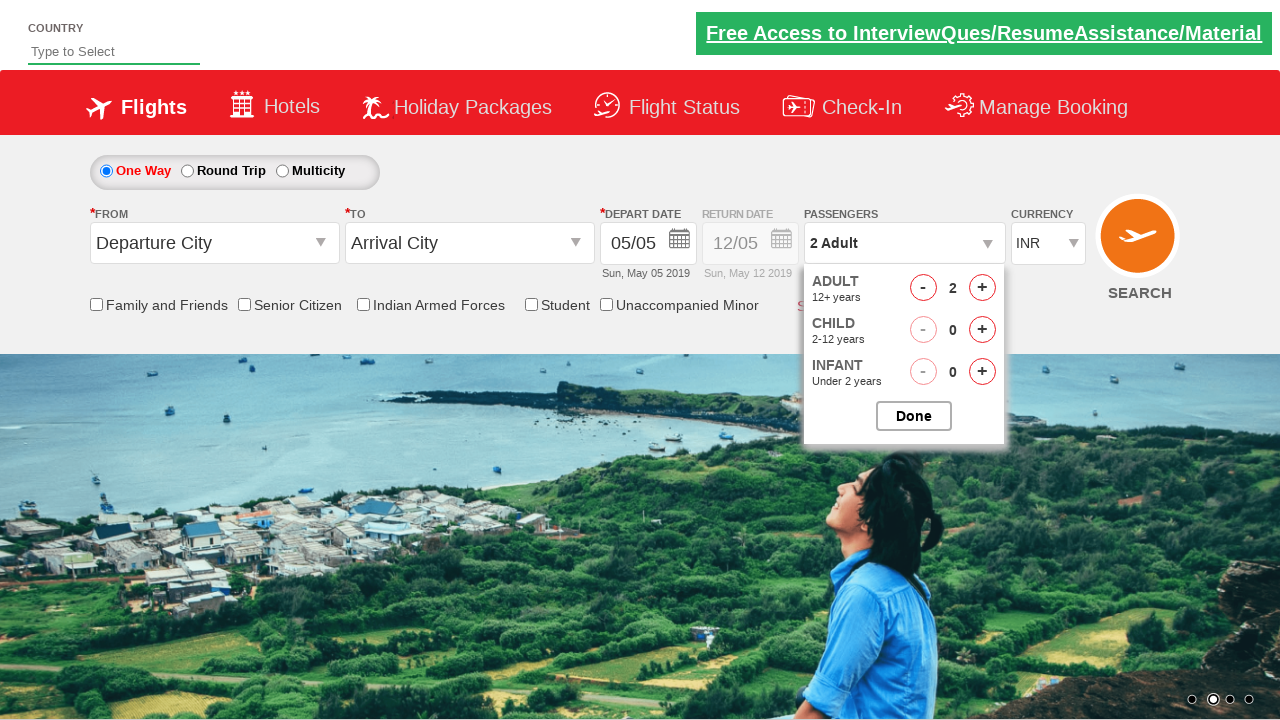

Clicked adult increment button (click 2 of 5) at (982, 288) on span#hrefIncAdt
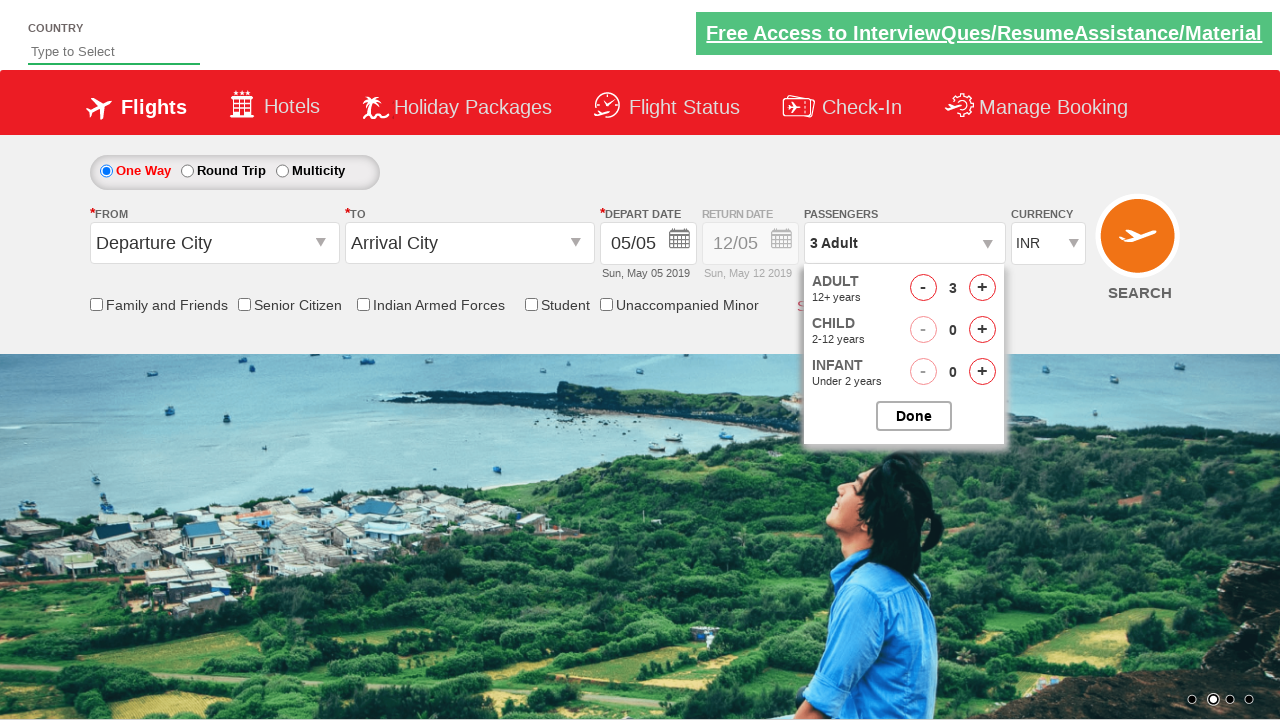

Clicked adult increment button (click 3 of 5) at (982, 288) on span#hrefIncAdt
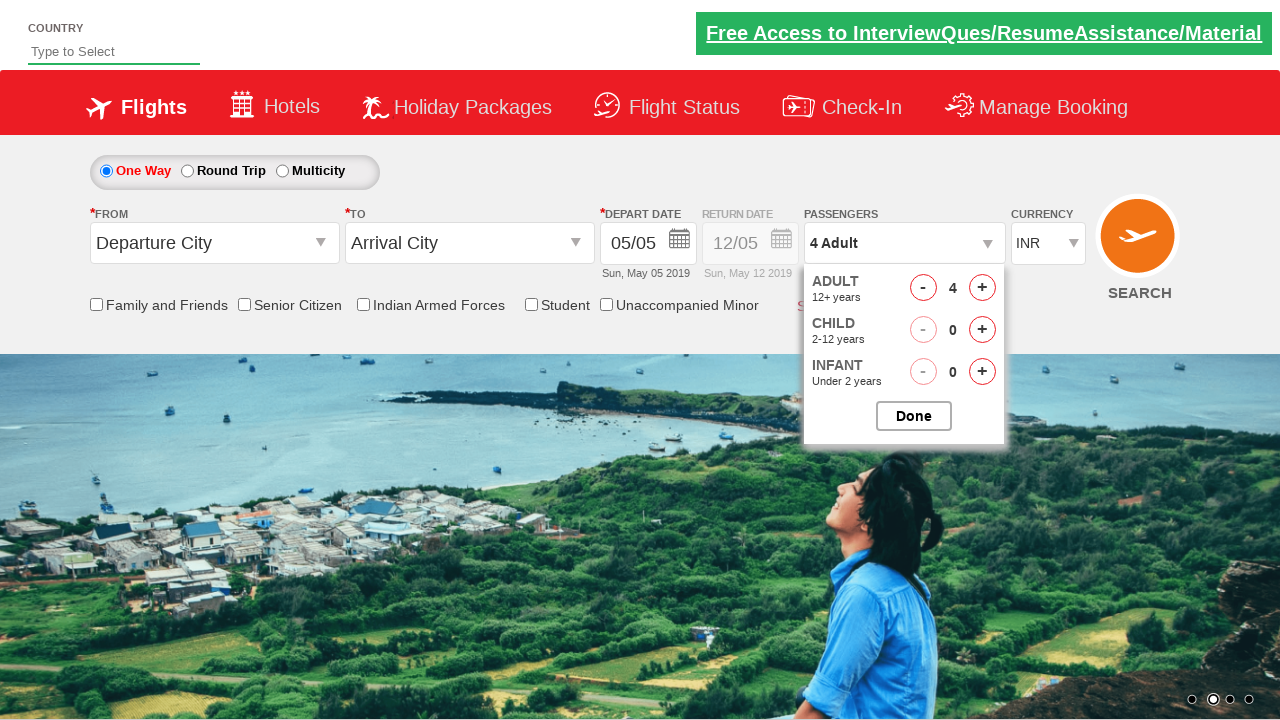

Clicked adult increment button (click 4 of 5) at (982, 288) on span#hrefIncAdt
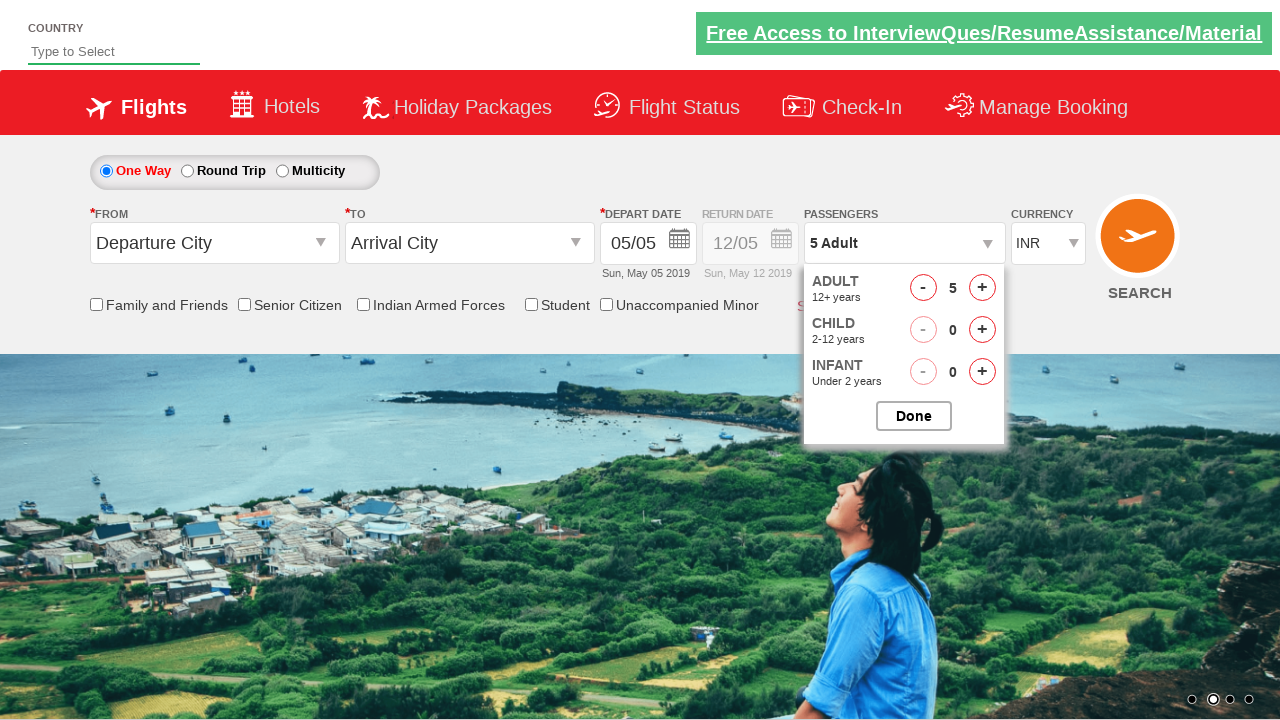

Clicked adult increment button (click 5 of 5) at (982, 288) on span#hrefIncAdt
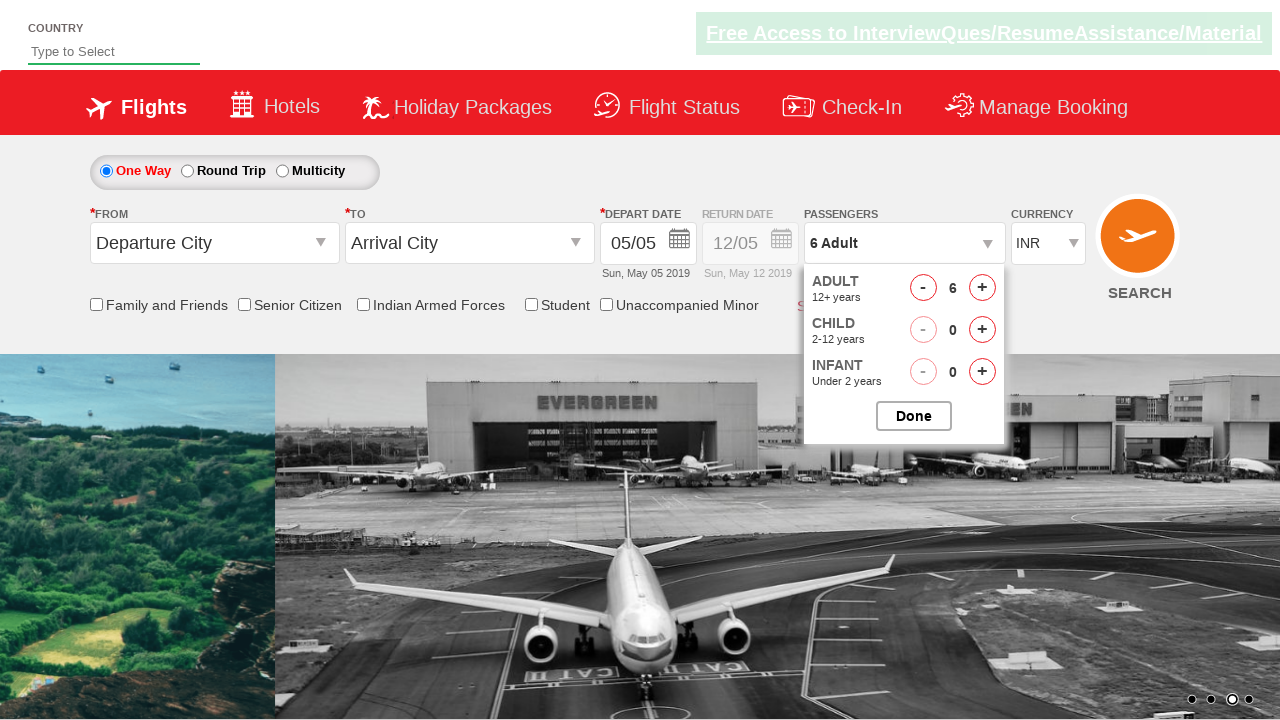

Verified adult increment button is still present
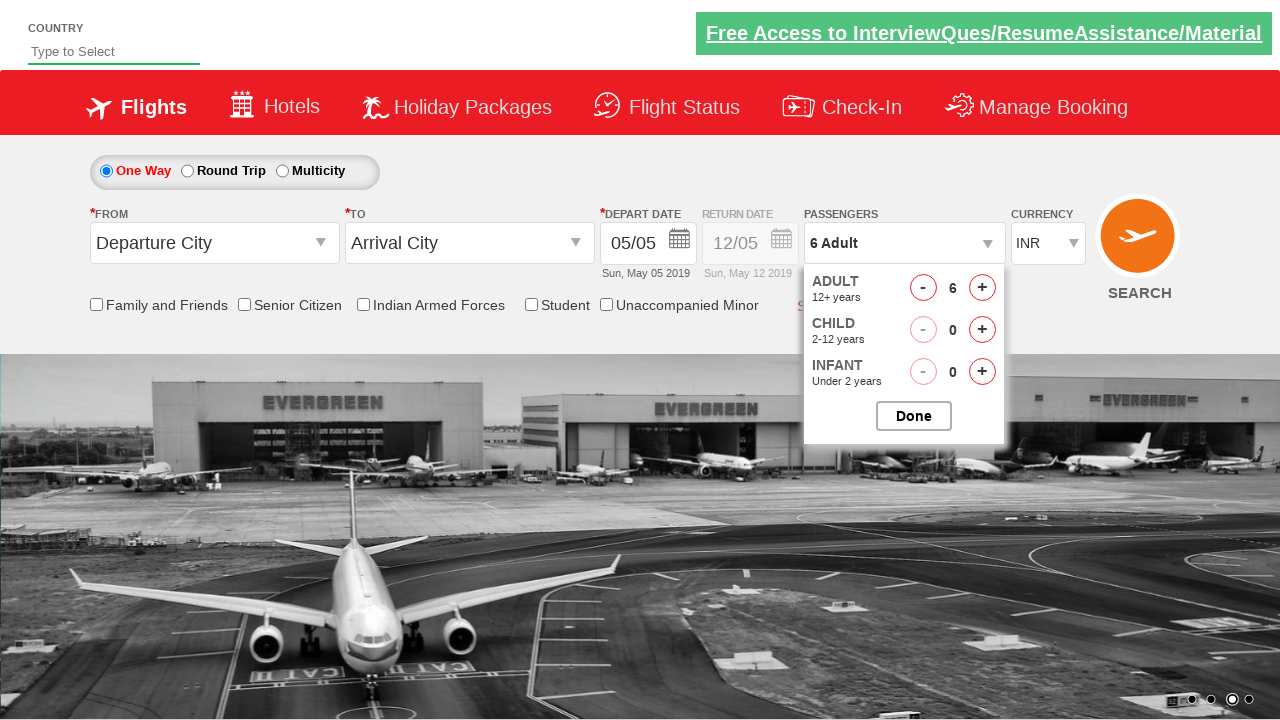

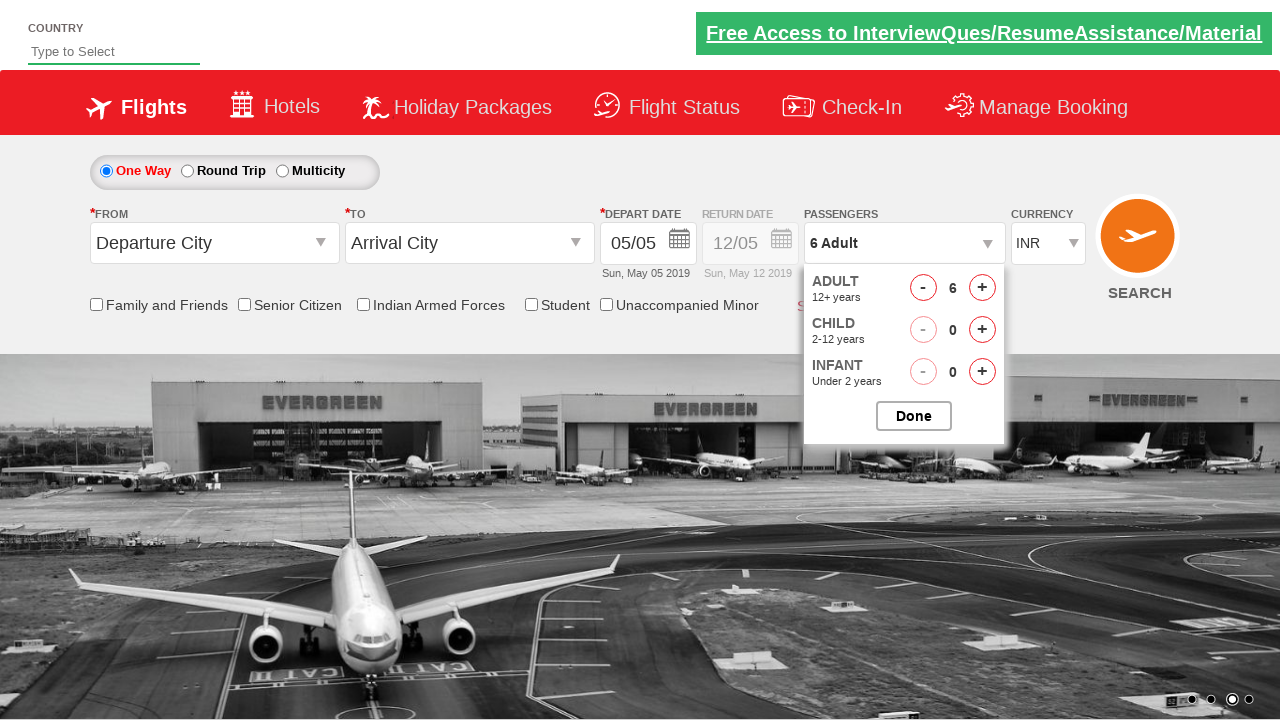